Tests that the "Community Guidelines" footer link navigates to the correct URL (/community_guidelines)

Starting URL: https://scratch.mit.edu

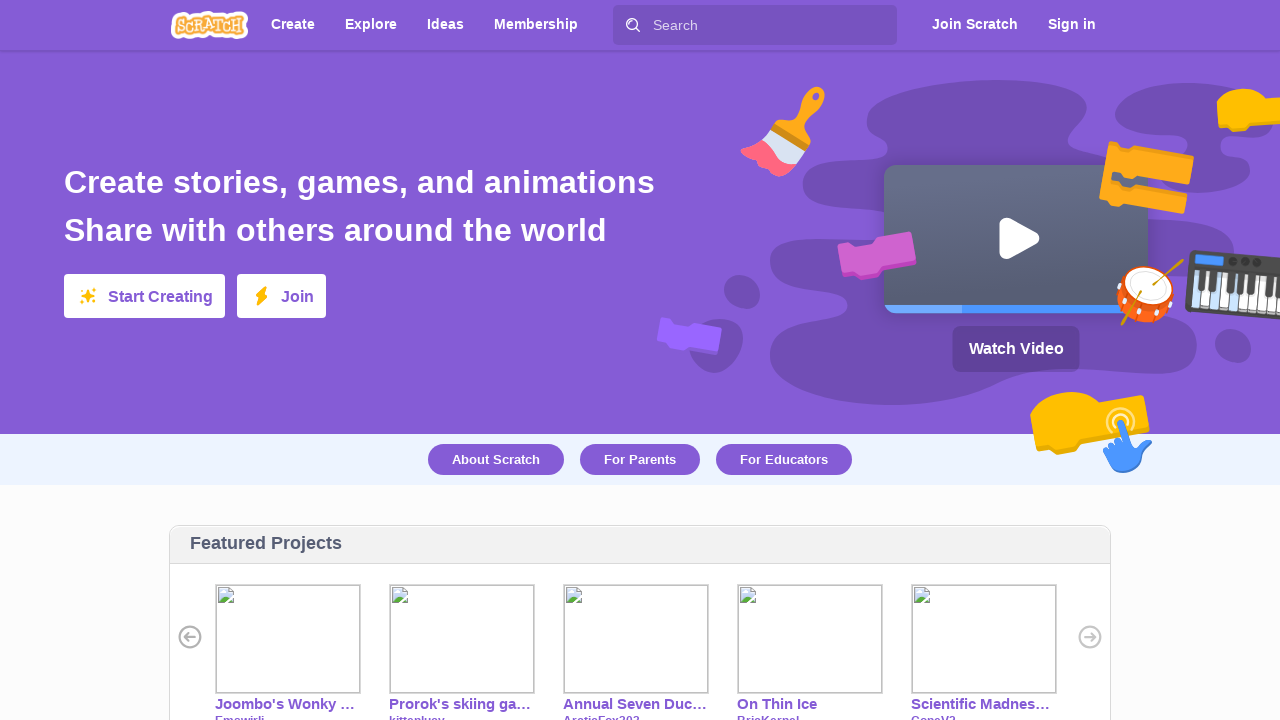

Footer element loaded
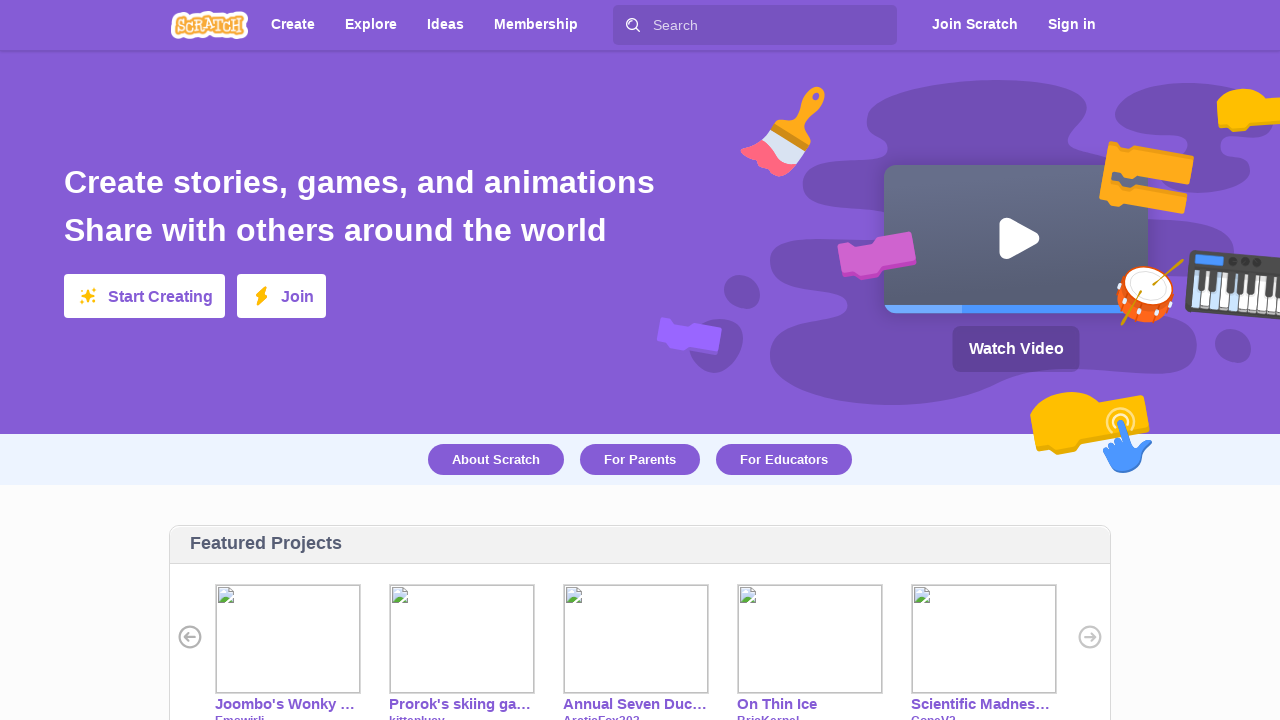

Clicked 'Community Guidelines' link in footer at (431, 486) on #footer >> text=Community Guidelines
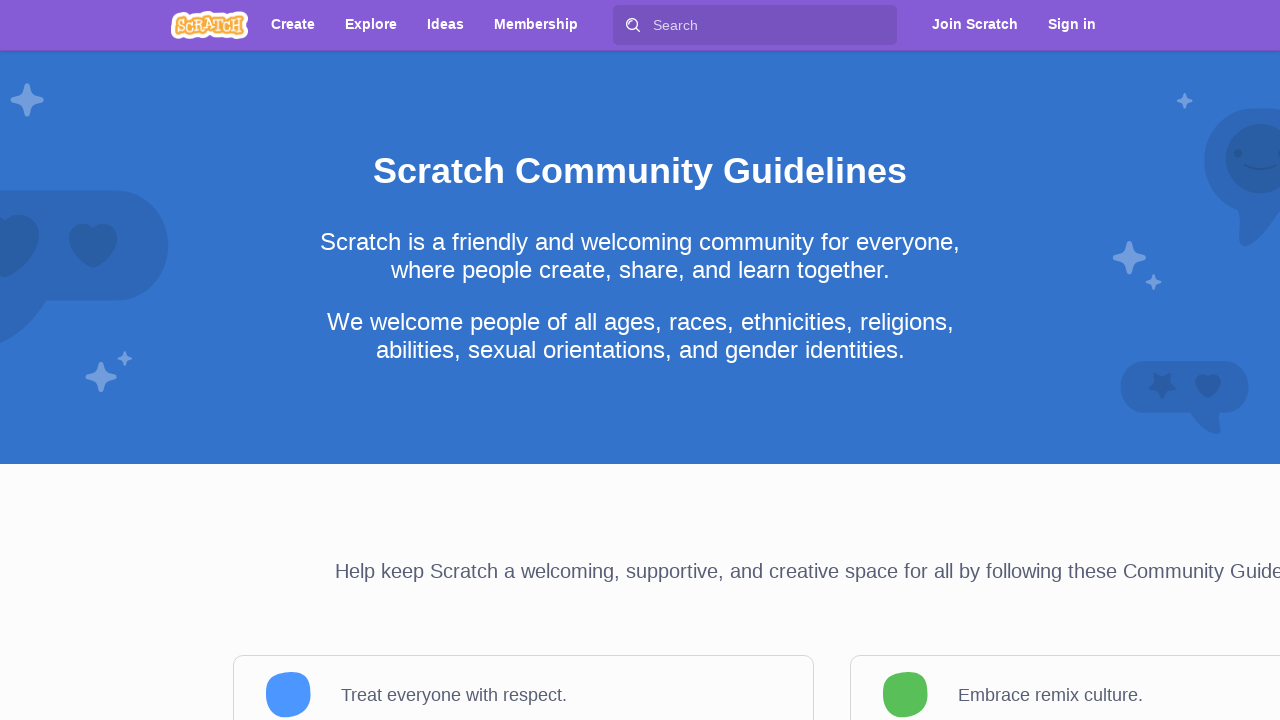

Successfully navigated to /community_guidelines URL
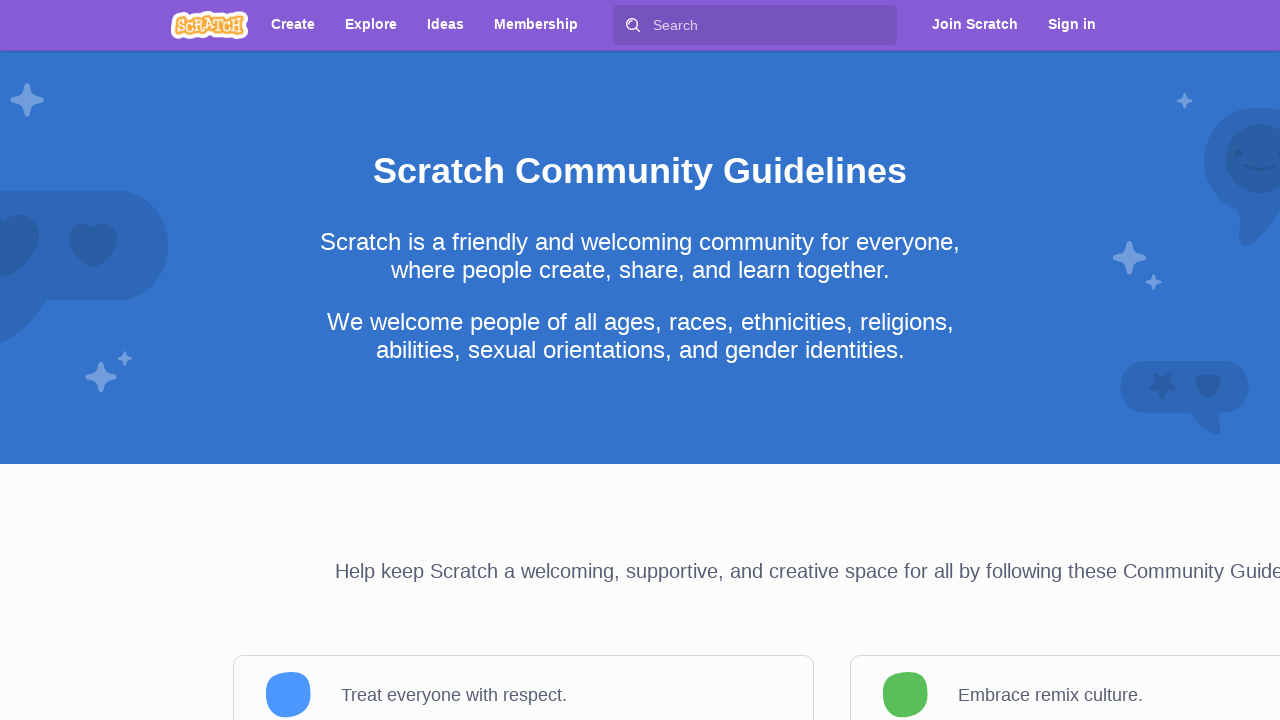

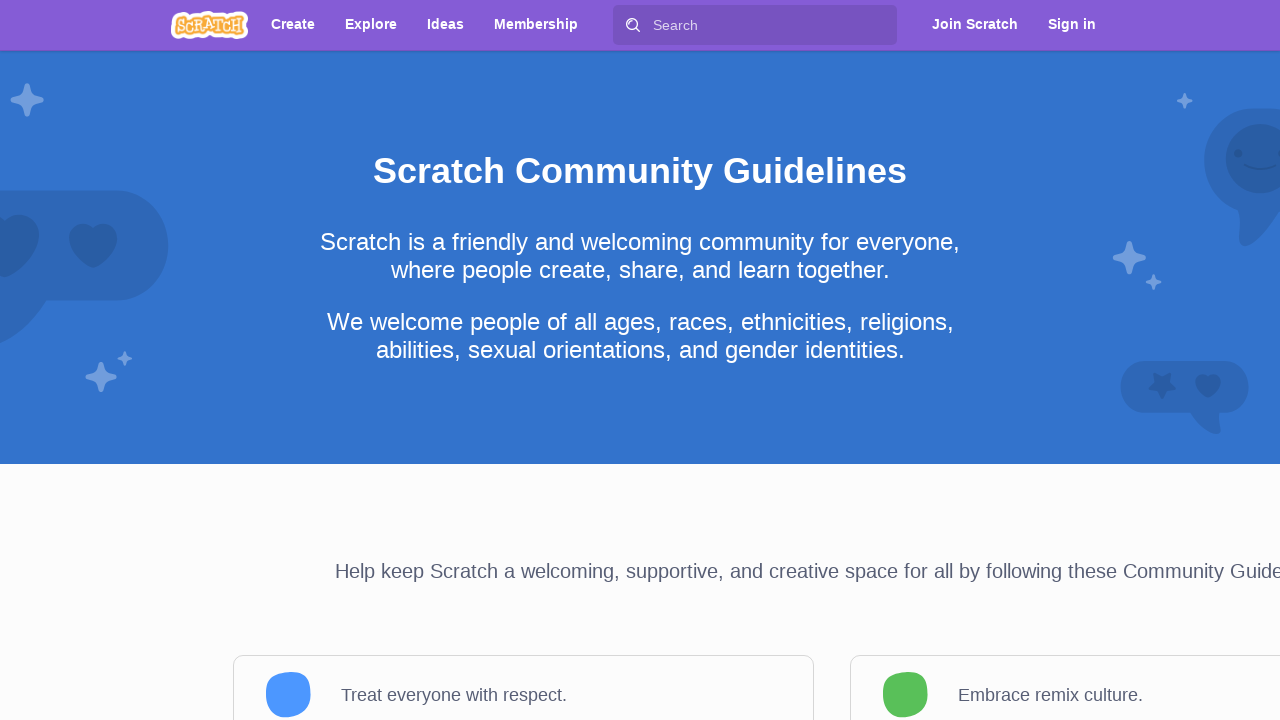